Tests ascending sort functionality using semantic class selectors on the second table with helpful class attributes

Starting URL: http://the-internet.herokuapp.com/tables

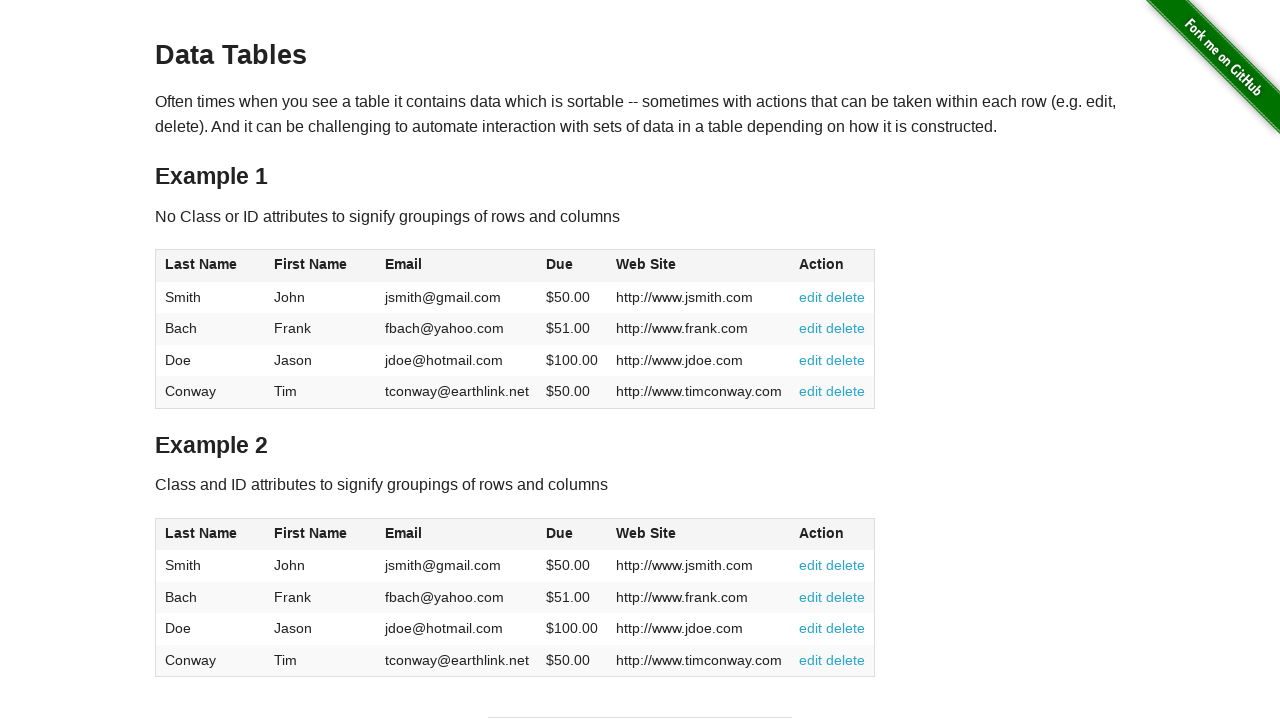

Clicked the Due column header in table 2 to trigger sort at (560, 533) on #table2 thead .dues
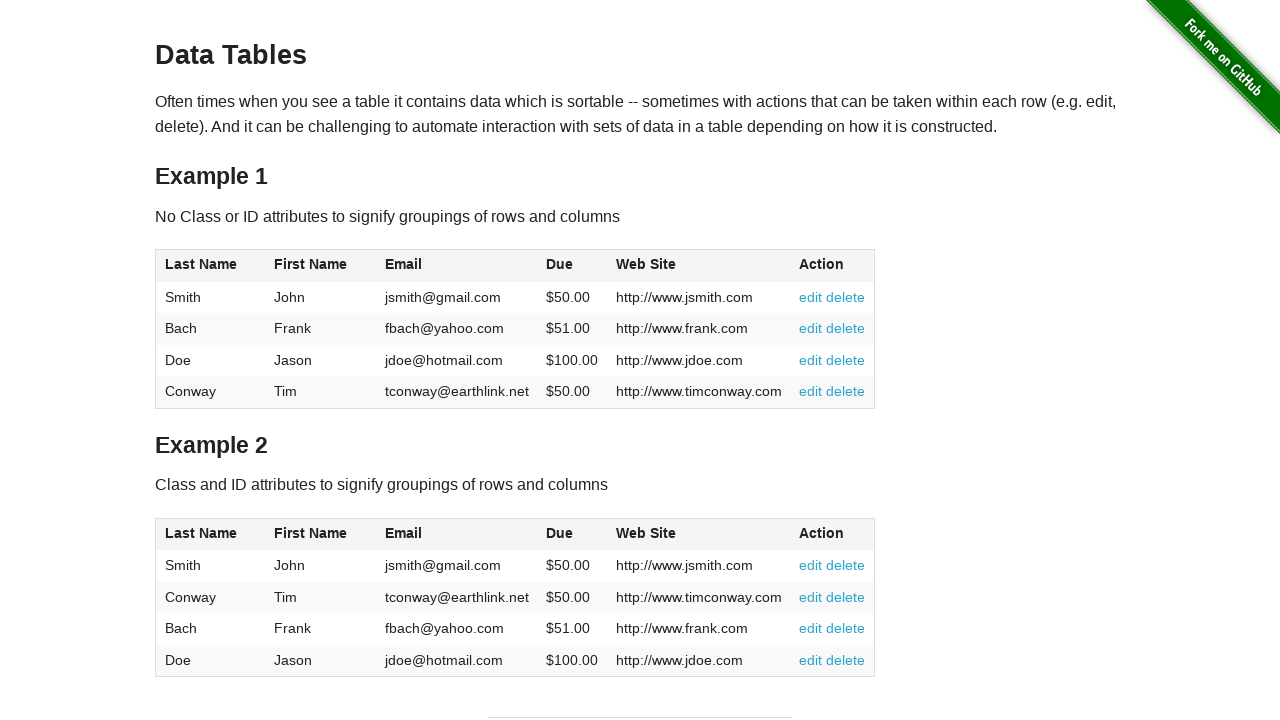

Verified Due column cells are present in table 2
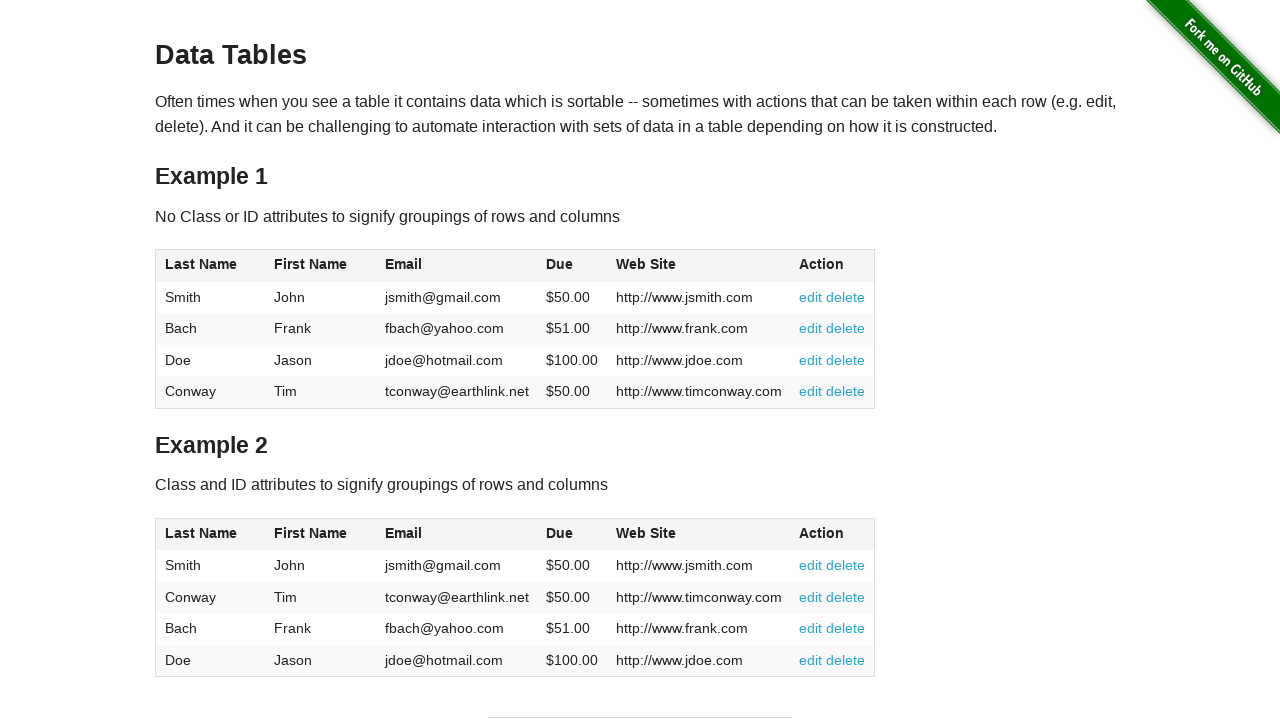

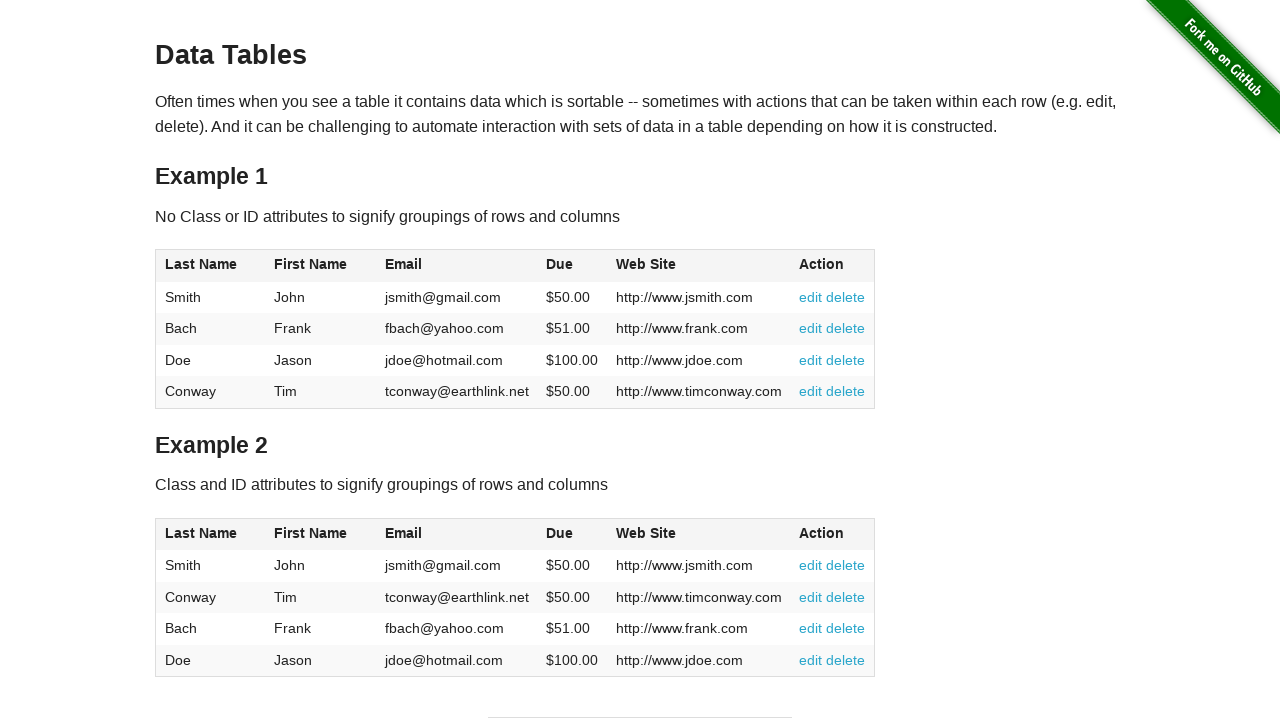